Tests mouse click events including single click, double click, and right click on different input elements on a demo page

Starting URL: http://sahitest.com/demo/clicks.htm

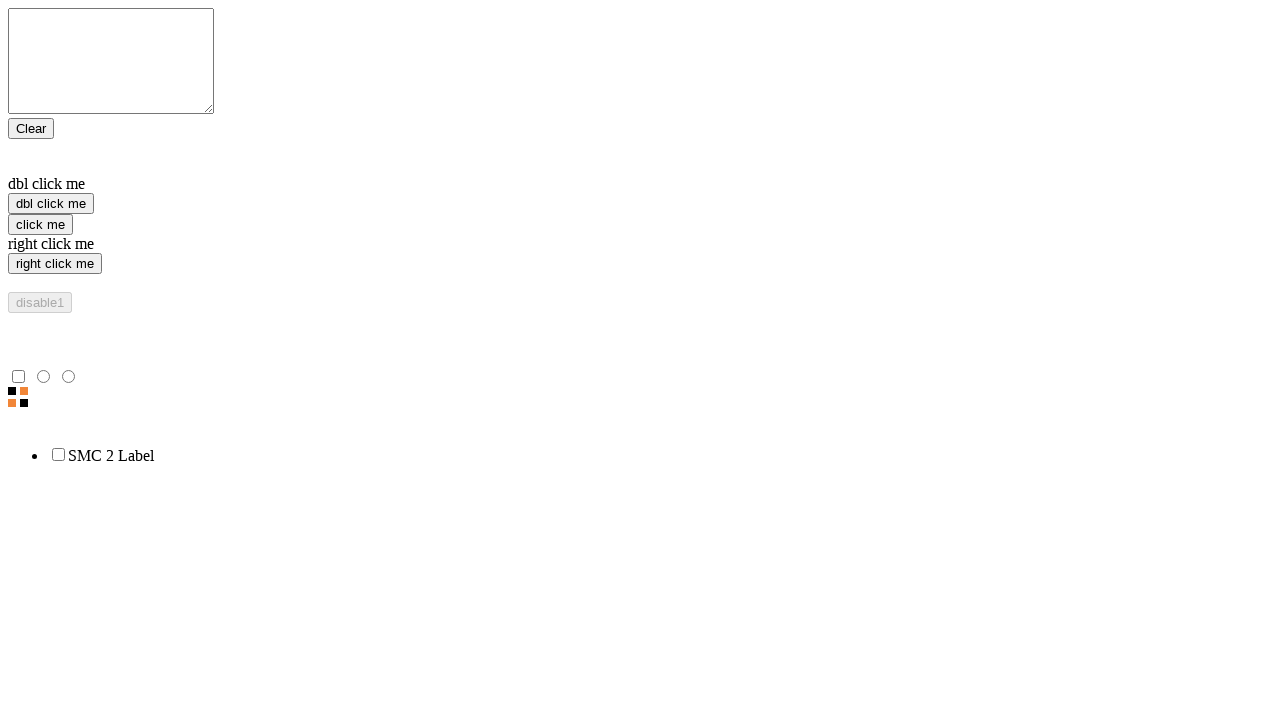

Waited for page to load (domcontentloaded state)
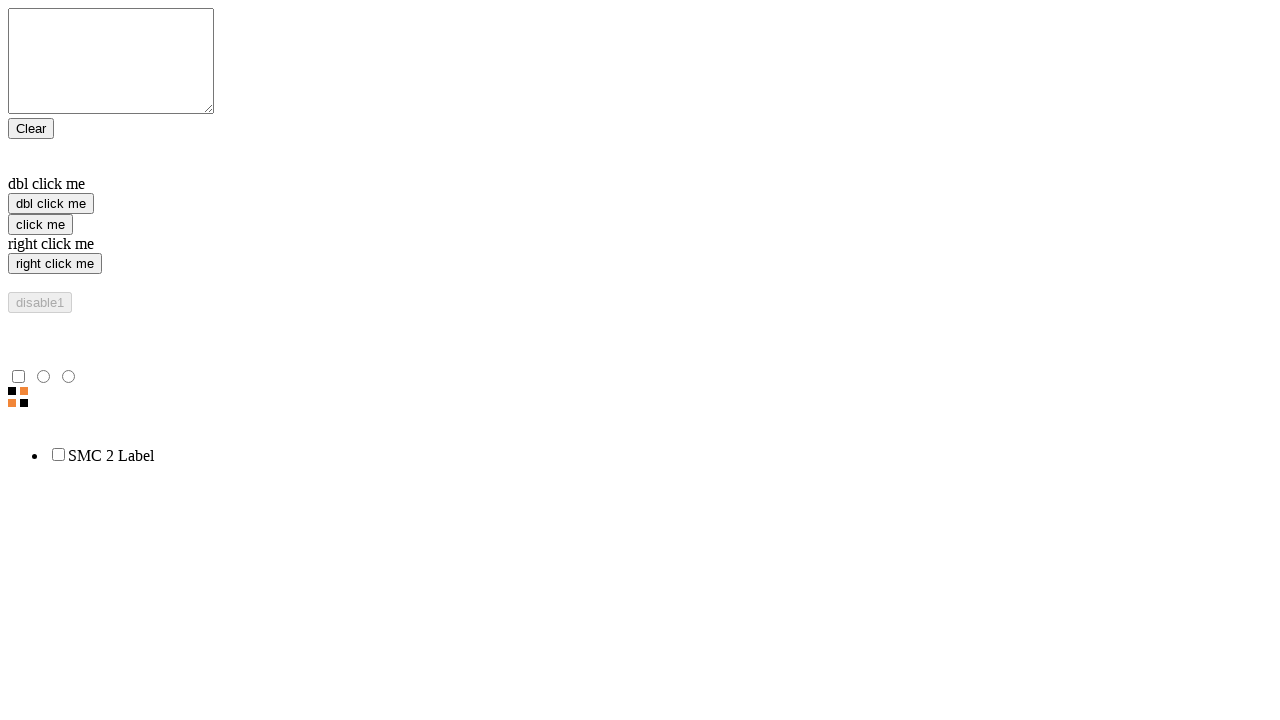

Located element for single click action
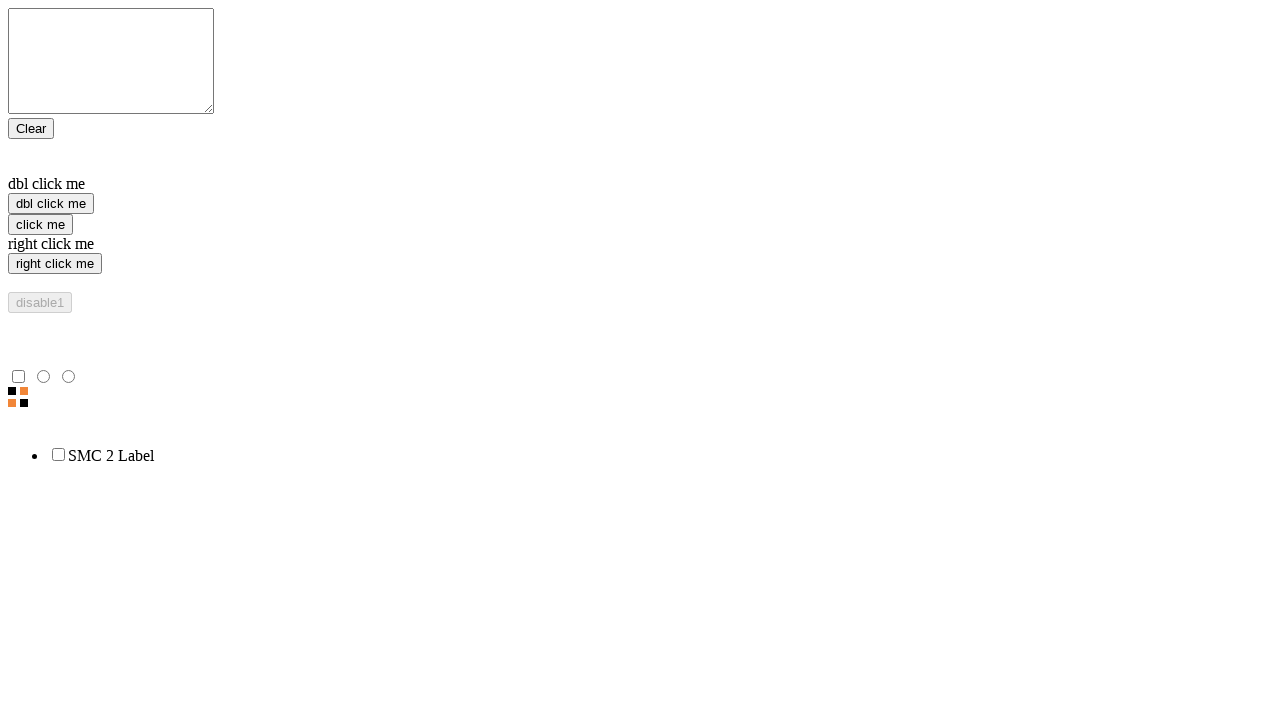

Located element for double click action
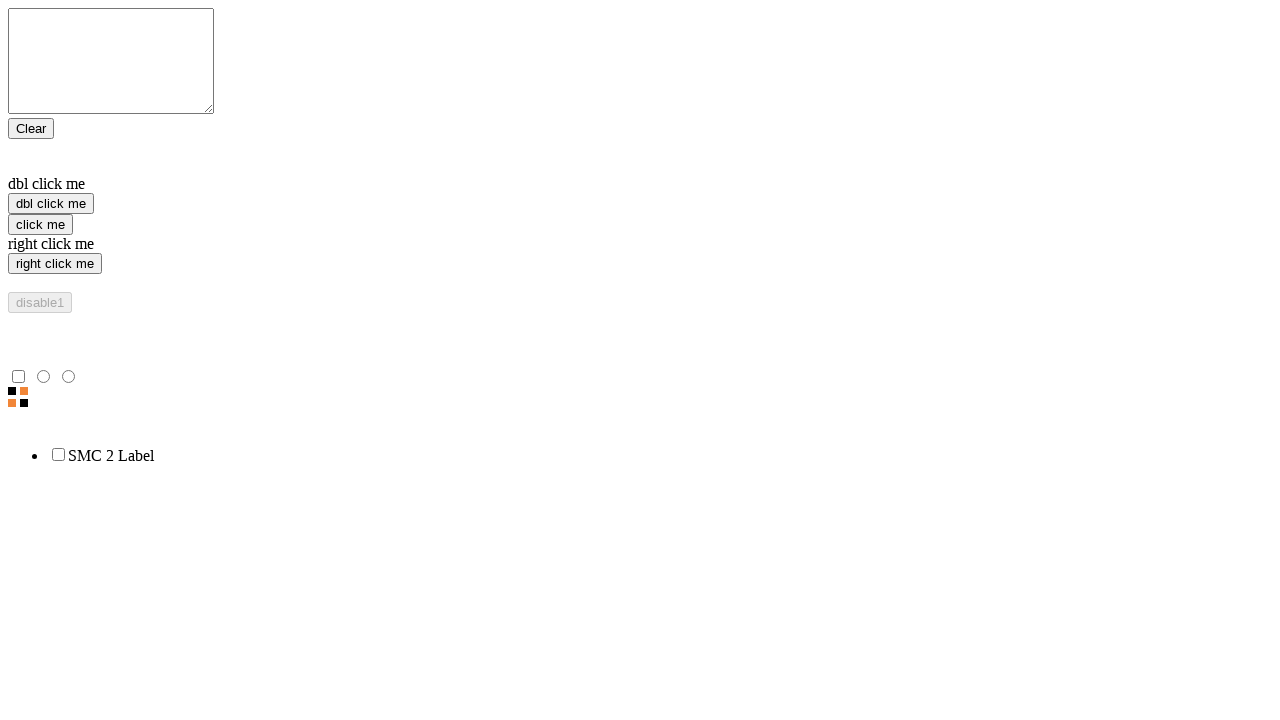

Located element for right click action
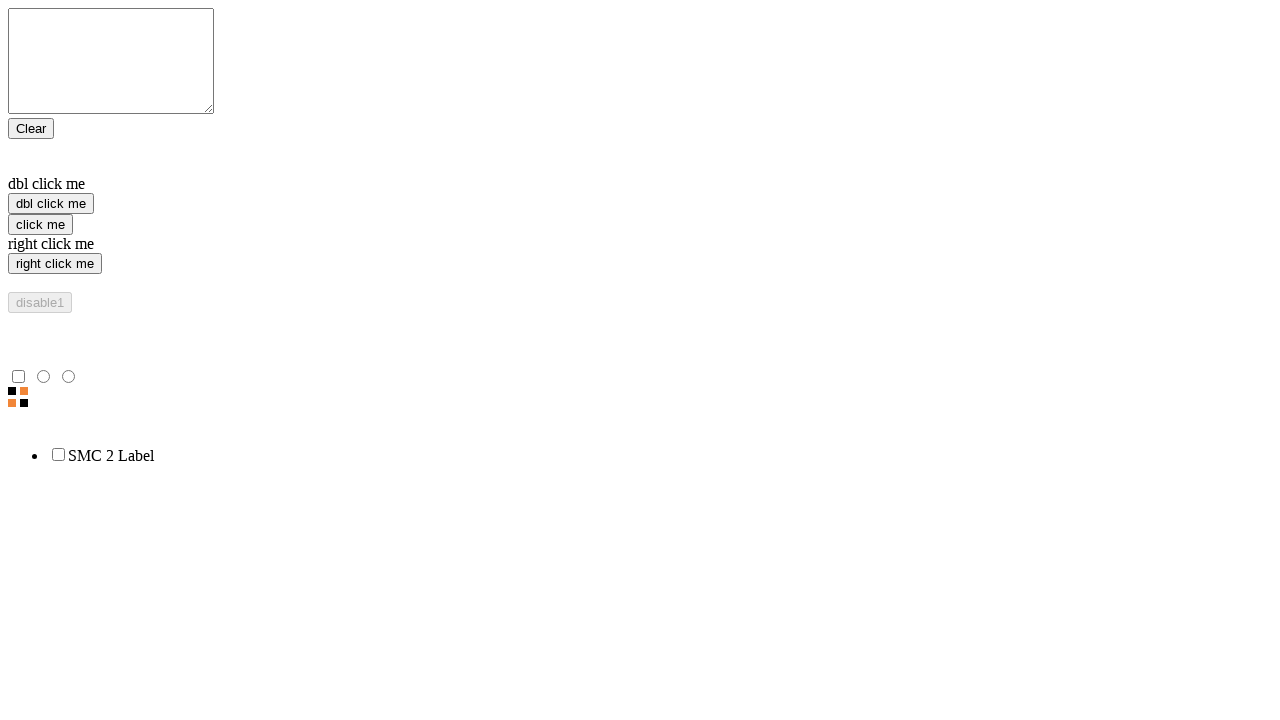

Performed single click on input element at (40, 224) on xpath=/html/body/form/input[3]
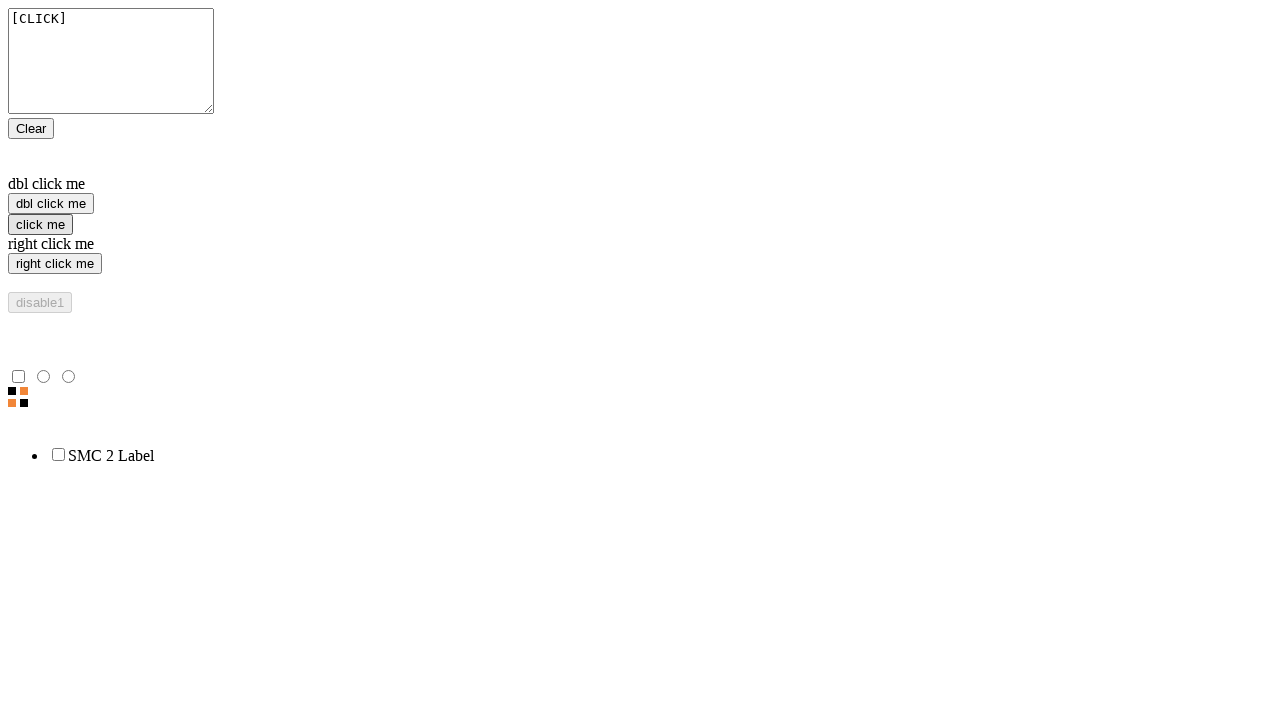

Performed double click on input element at (51, 204) on xpath=/html/body/form/input[2]
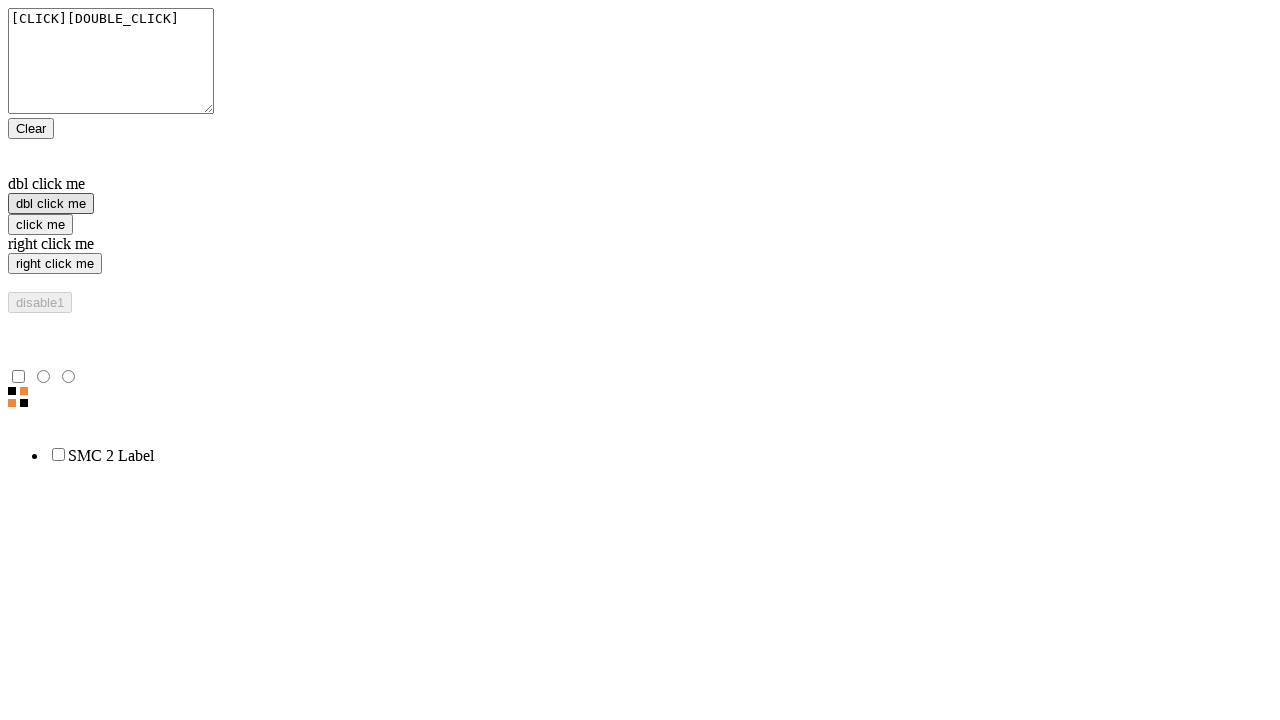

Performed right click (context click) on input element at (55, 264) on xpath=/html/body/form/input[4]
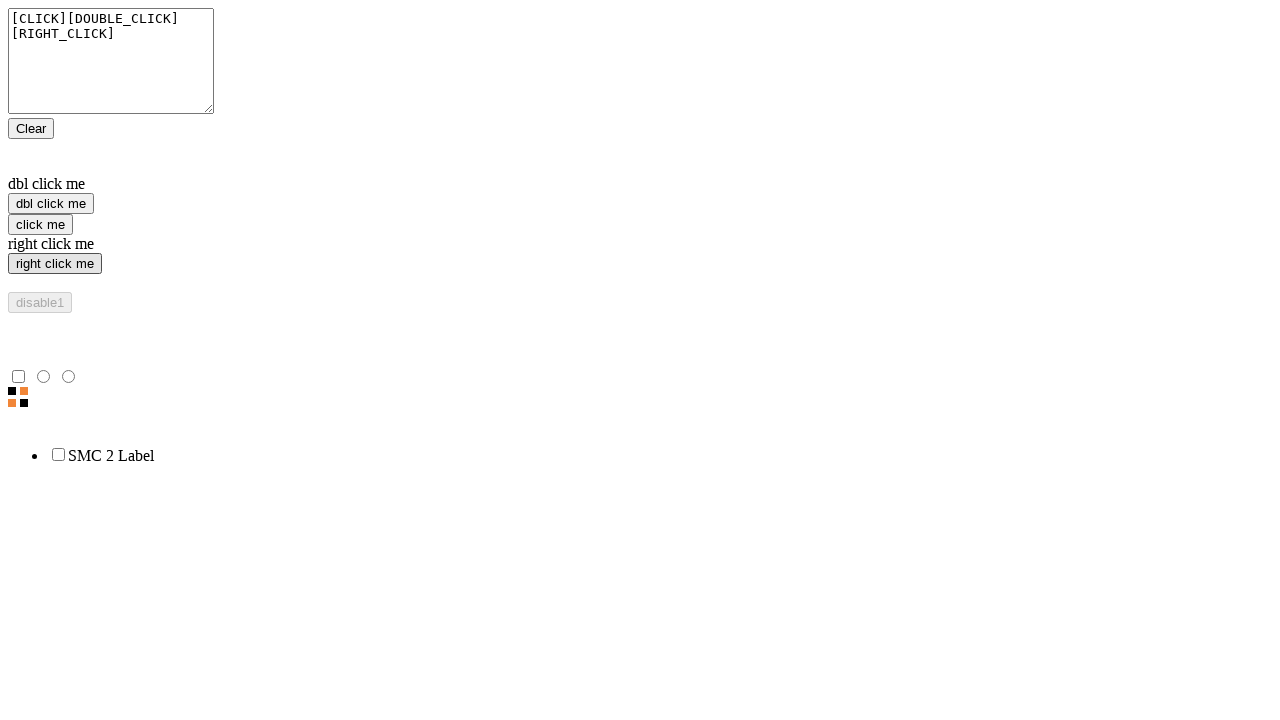

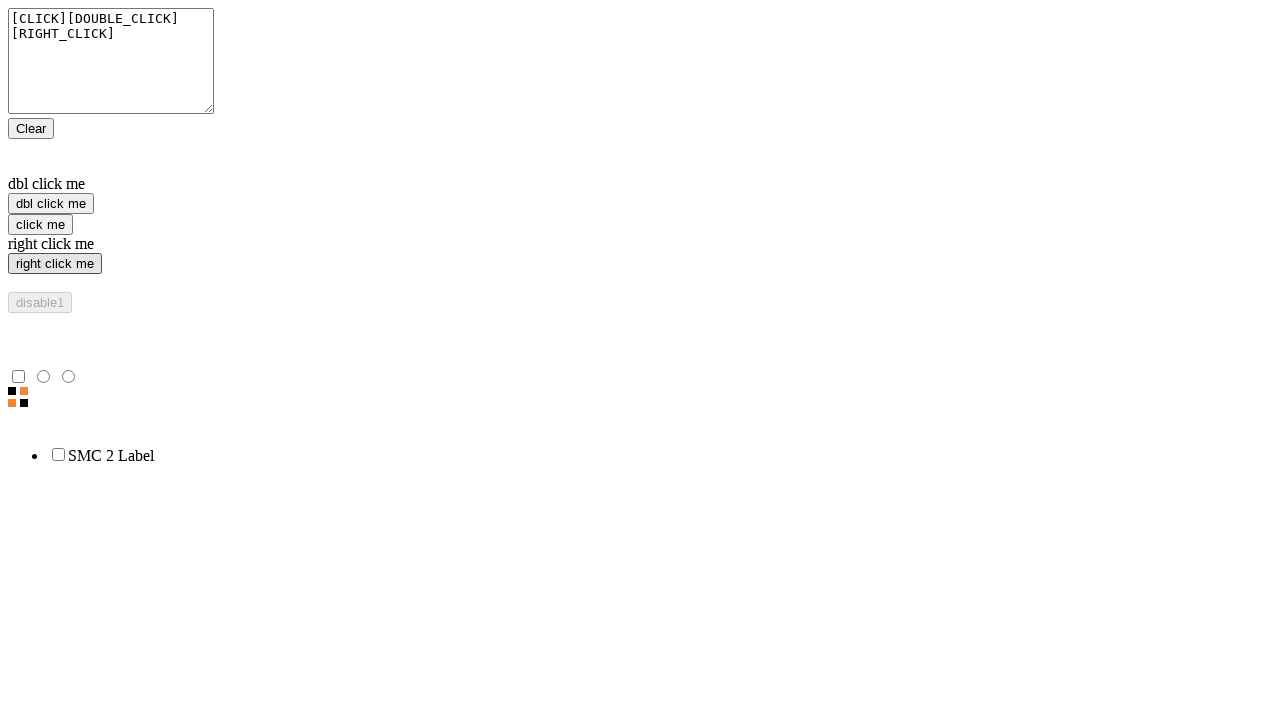